Tests valid and broken links page by clicking on a valid link.

Starting URL: https://demoqa.com/broken

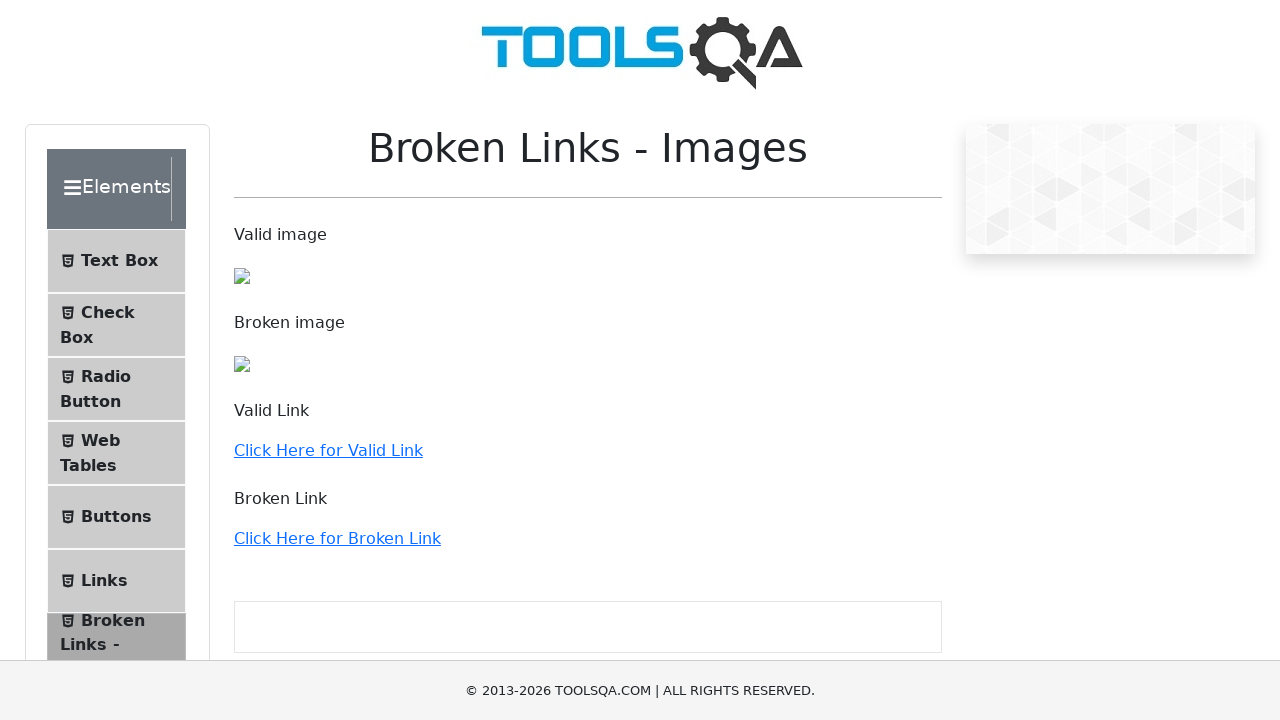

Navigated to valid and broken links test page
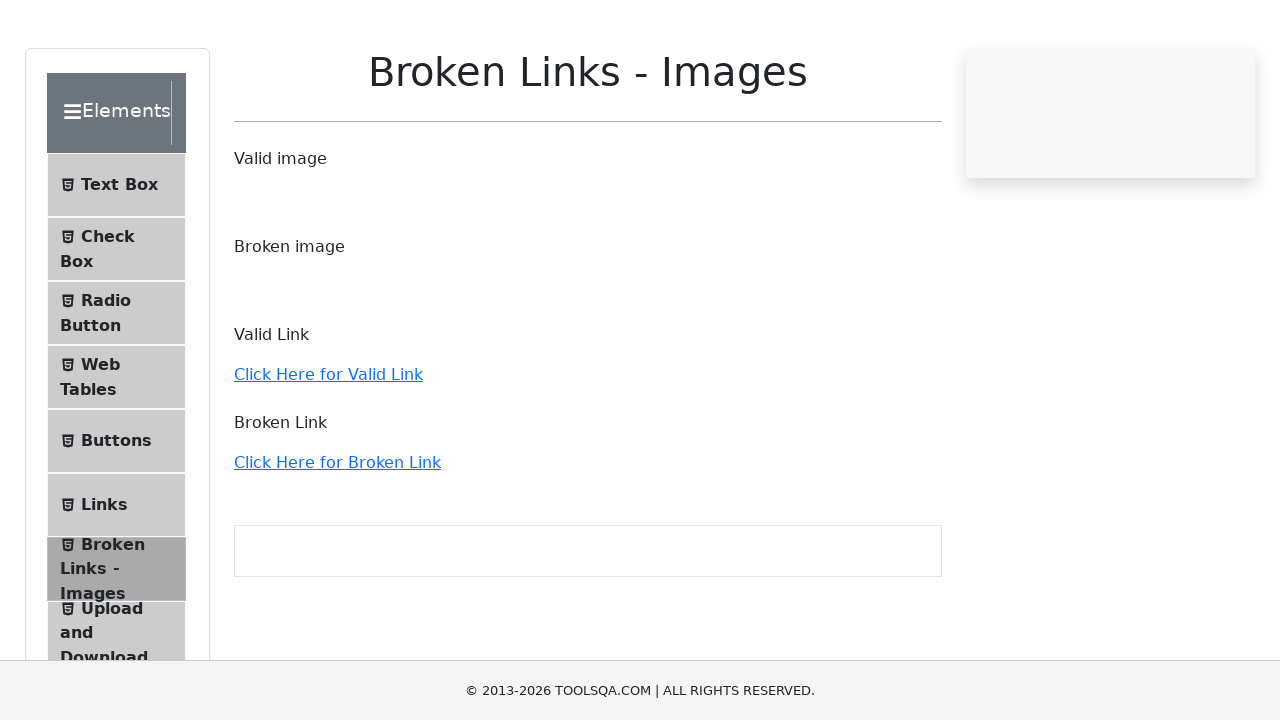

Clicked on the valid link at (328, 450) on a:has-text('Click Here for Valid Link')
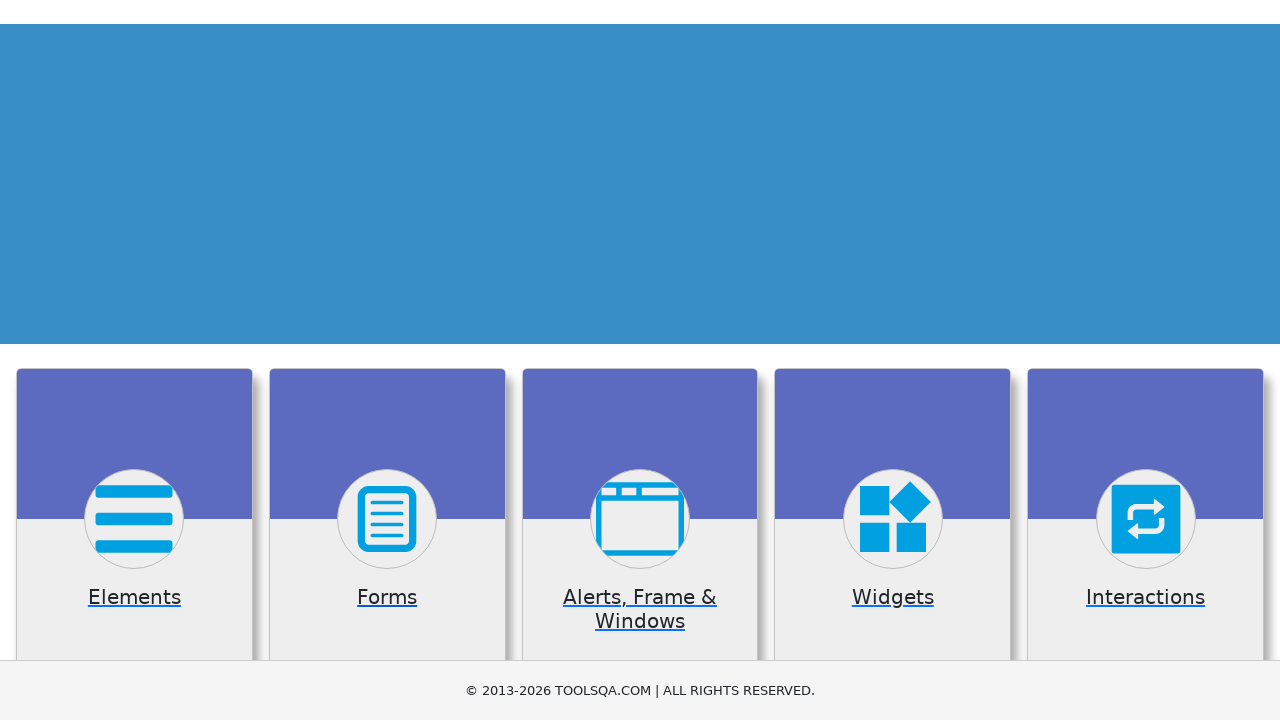

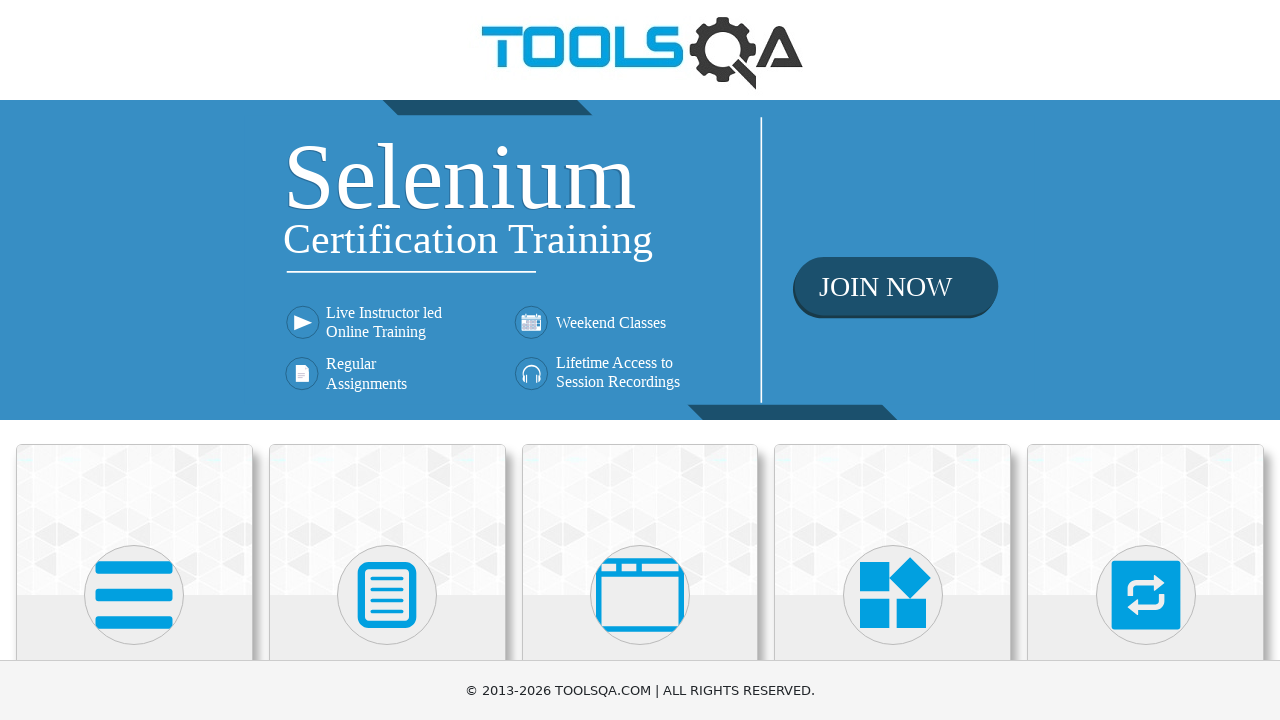